Tests JavaScript prompt functionality by clicking a button to trigger a JS prompt, entering text into the prompt, and accepting it.

Starting URL: http://the-internet.herokuapp.com/javascript_alerts

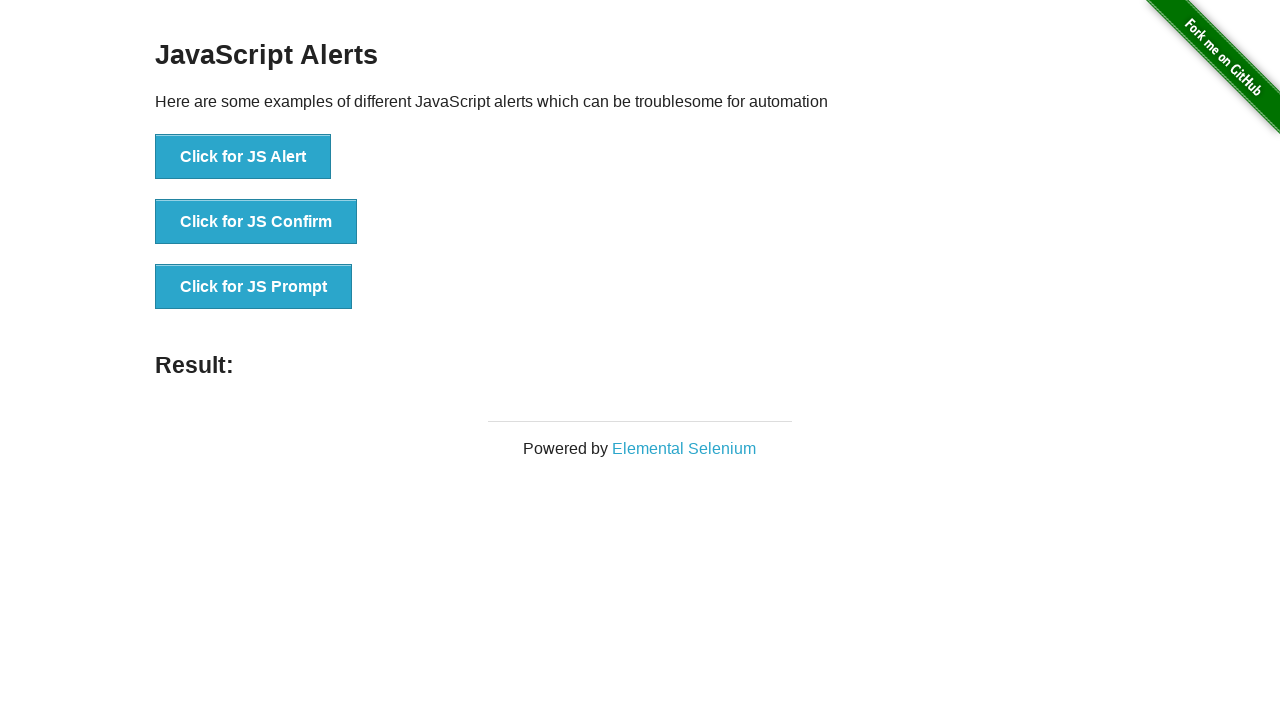

Set up dialog handler to accept prompt with text 'Welcome'
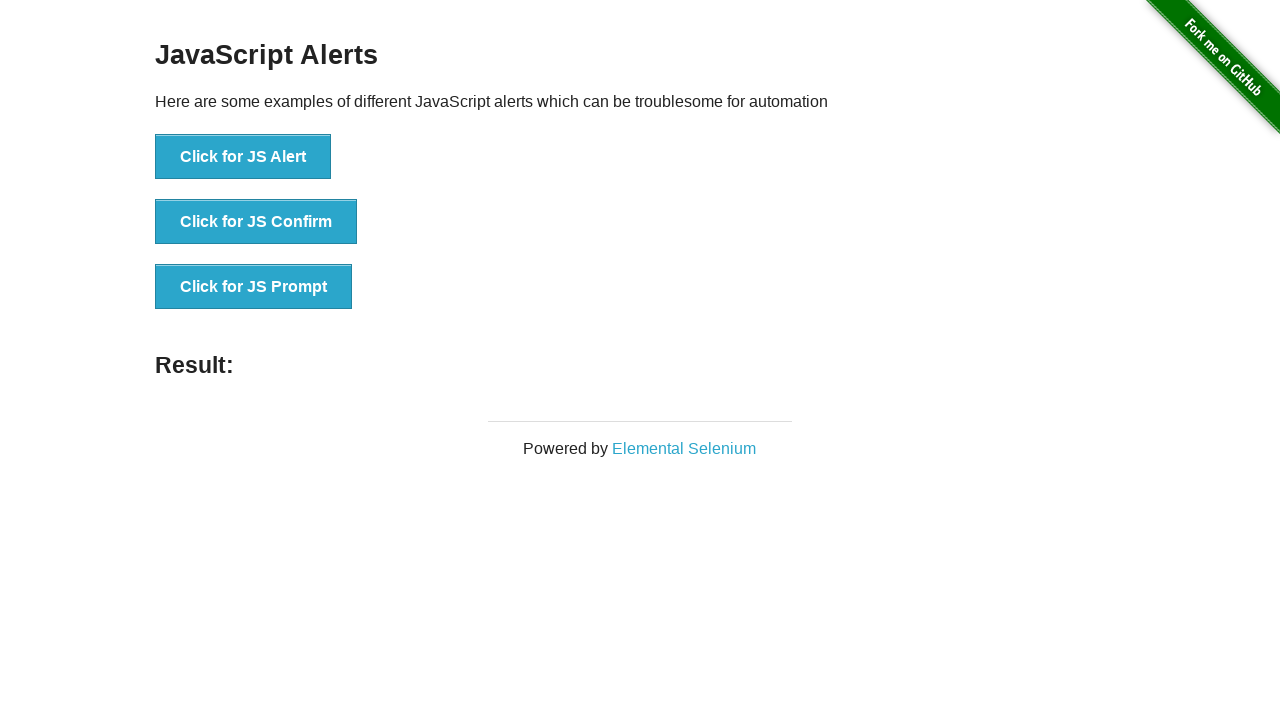

Clicked button to trigger JavaScript prompt at (254, 287) on xpath=//button[normalize-space()='Click for JS Prompt']
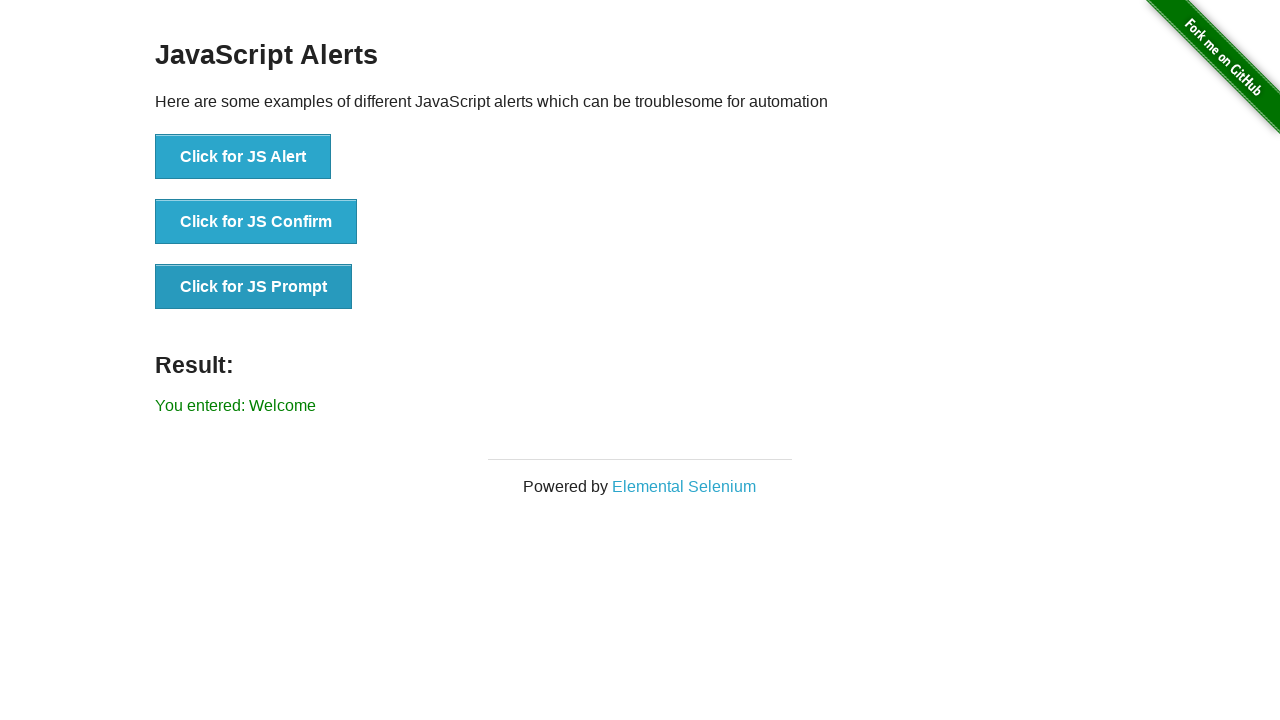

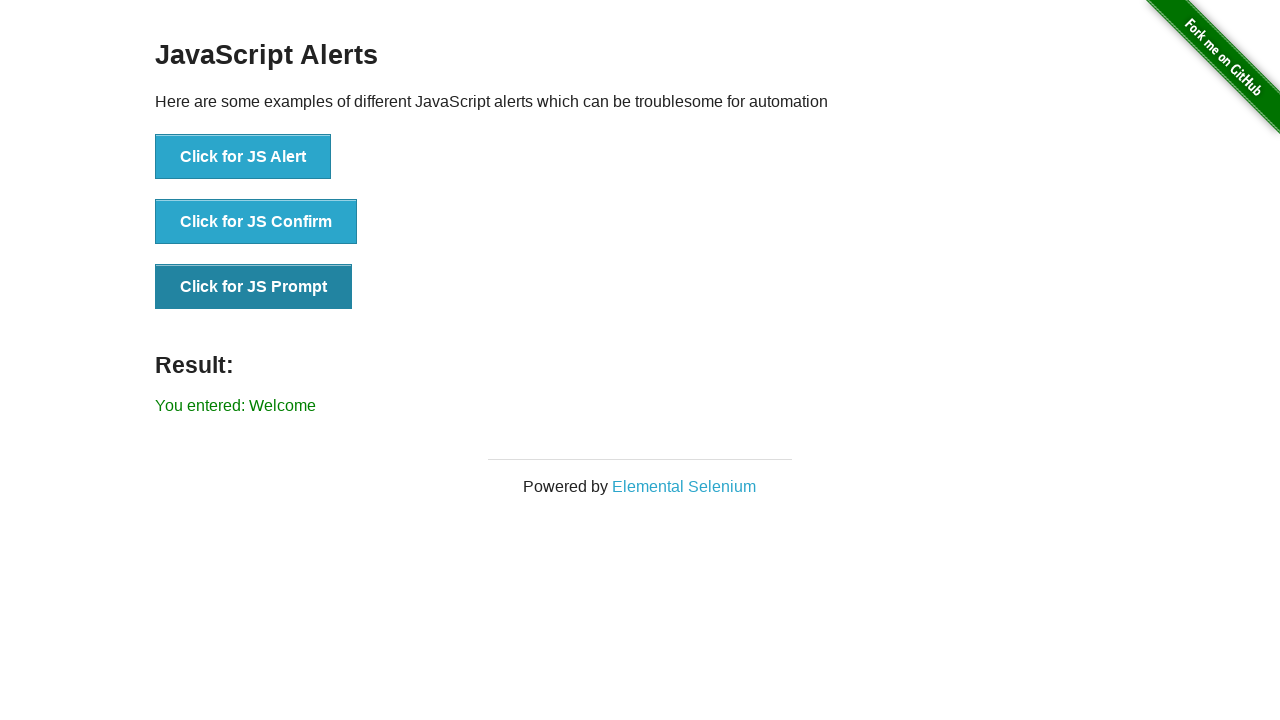